Tests clicking a checkbox on a form using a CSS selector to locate the element

Starting URL: https://formy-project.herokuapp.com/checkbox

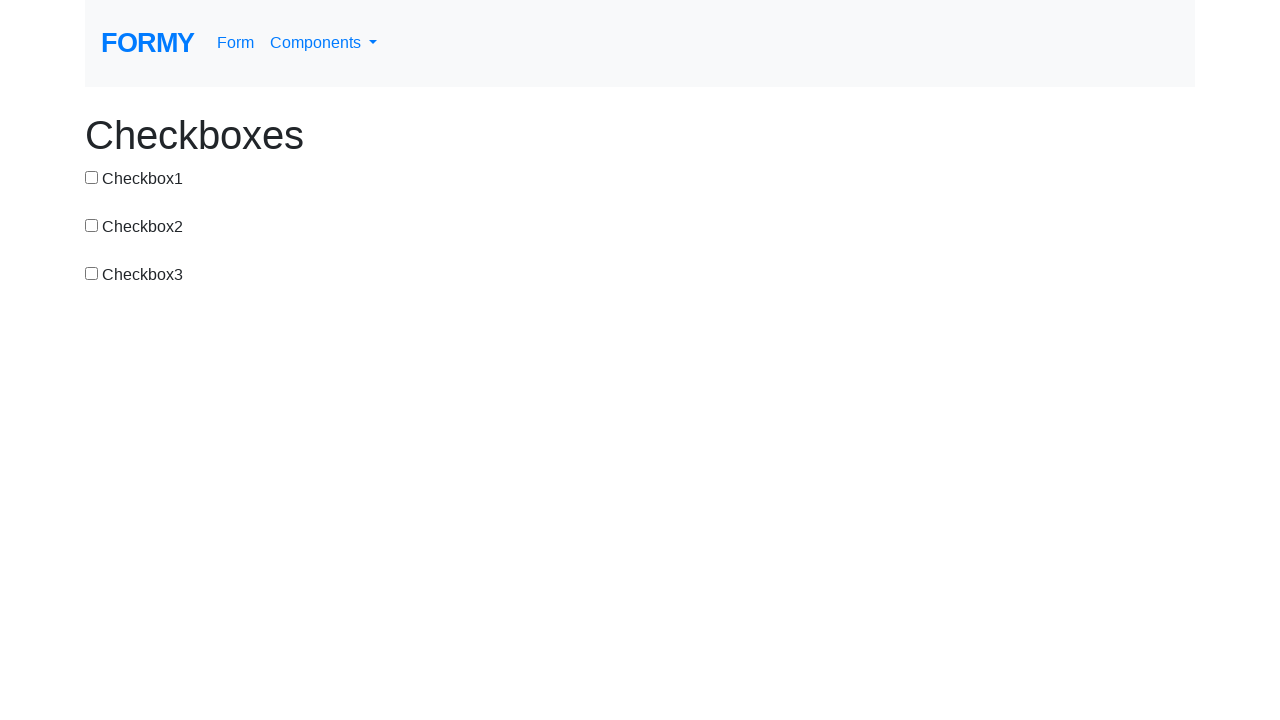

Navigated to checkbox form page
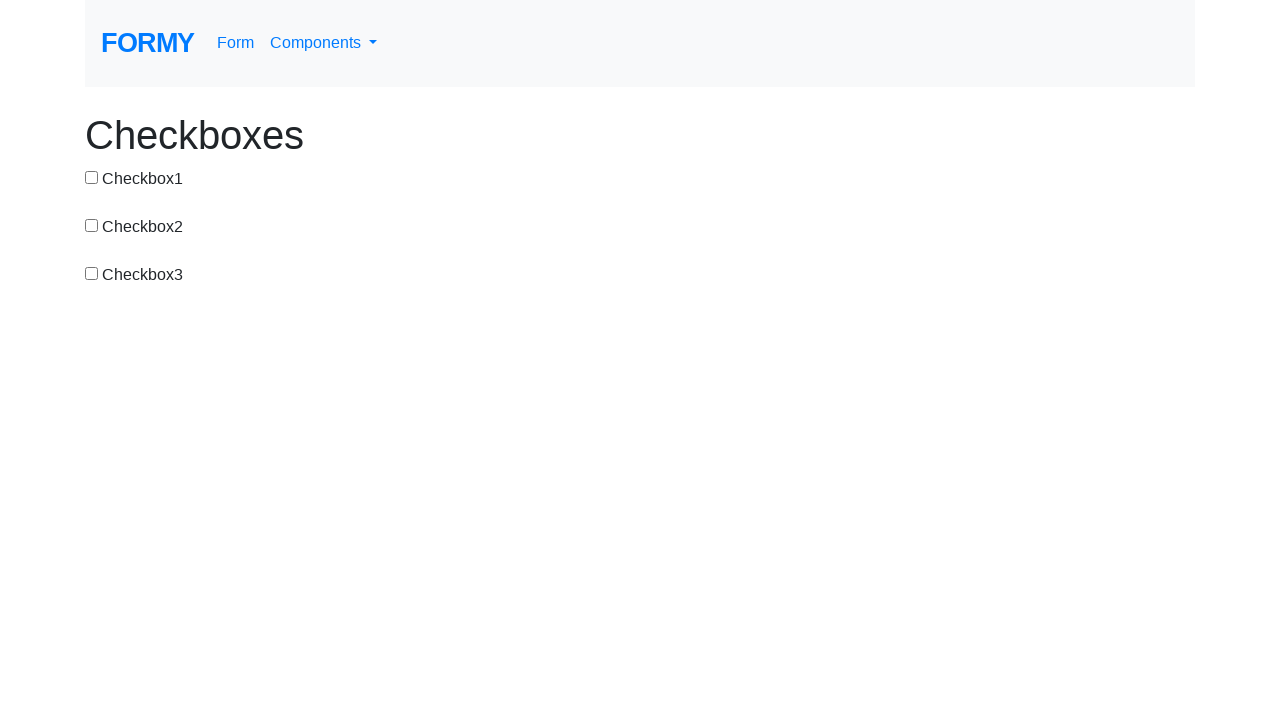

Clicked checkbox element using CSS selector at (92, 177) on input#checkbox-1
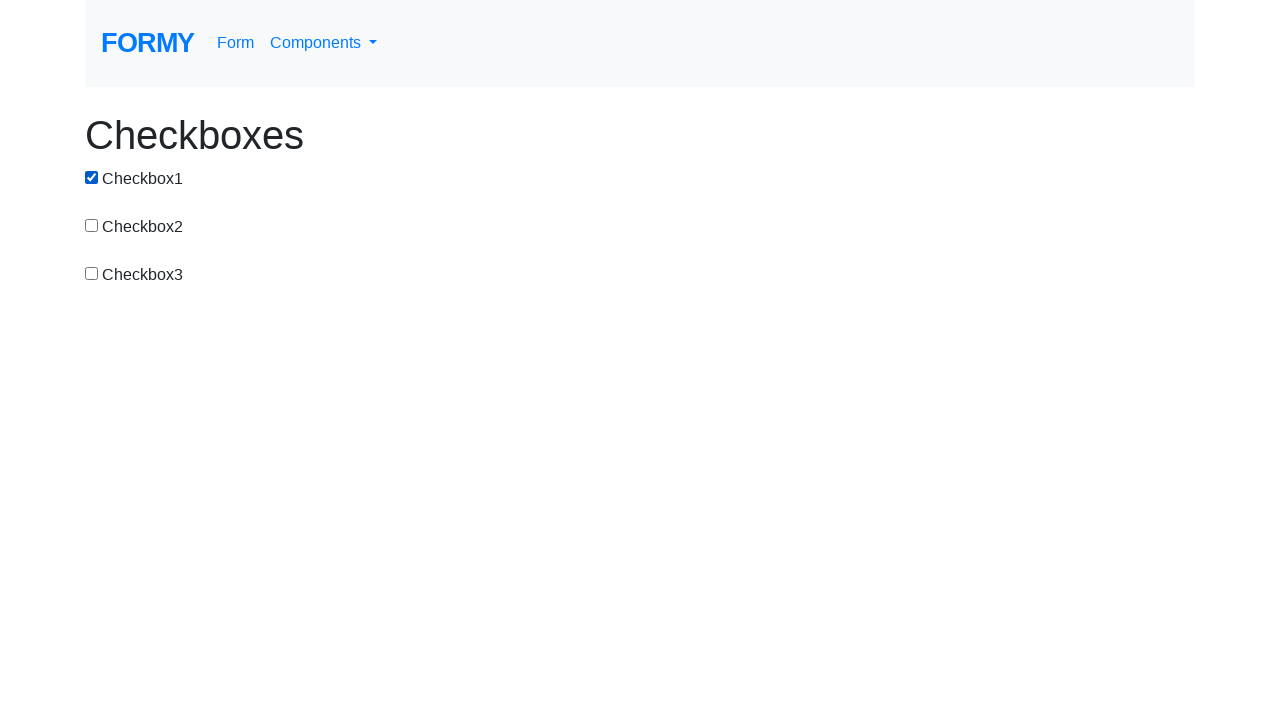

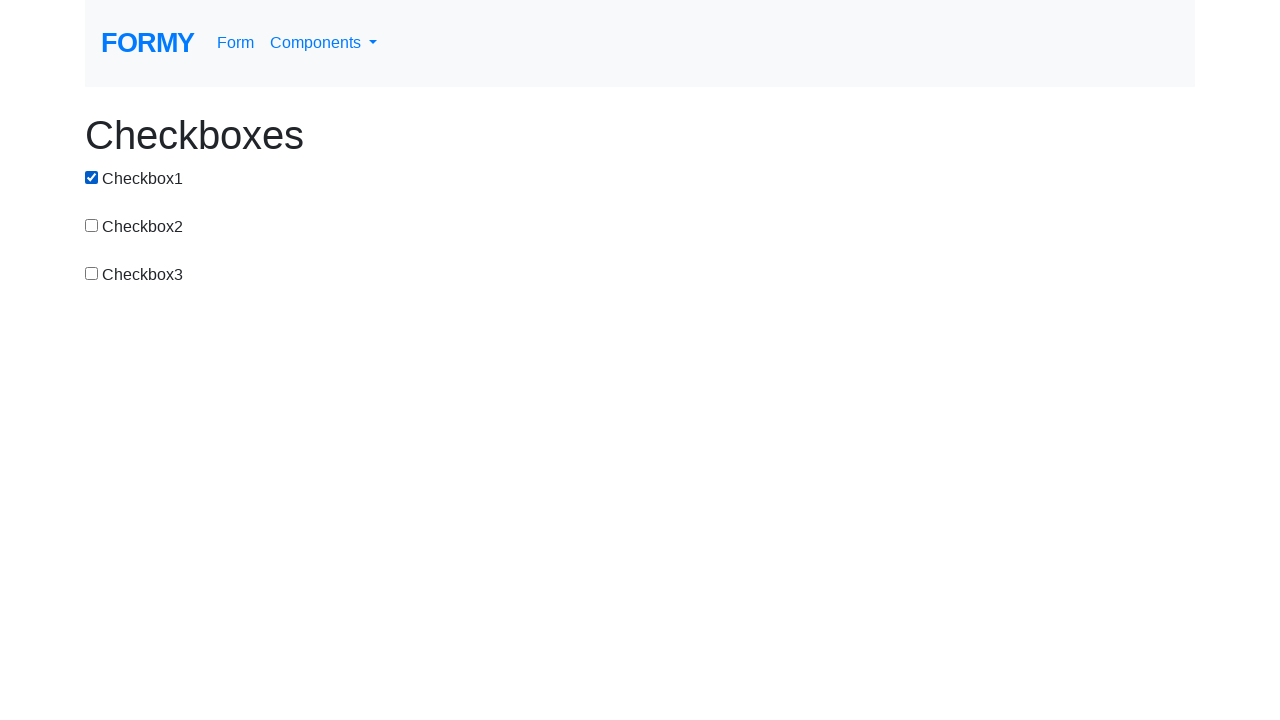